Navigates to a form page, scrolls to the Interactions section, and clicks on it

Starting URL: https://demoqa.com/text-box

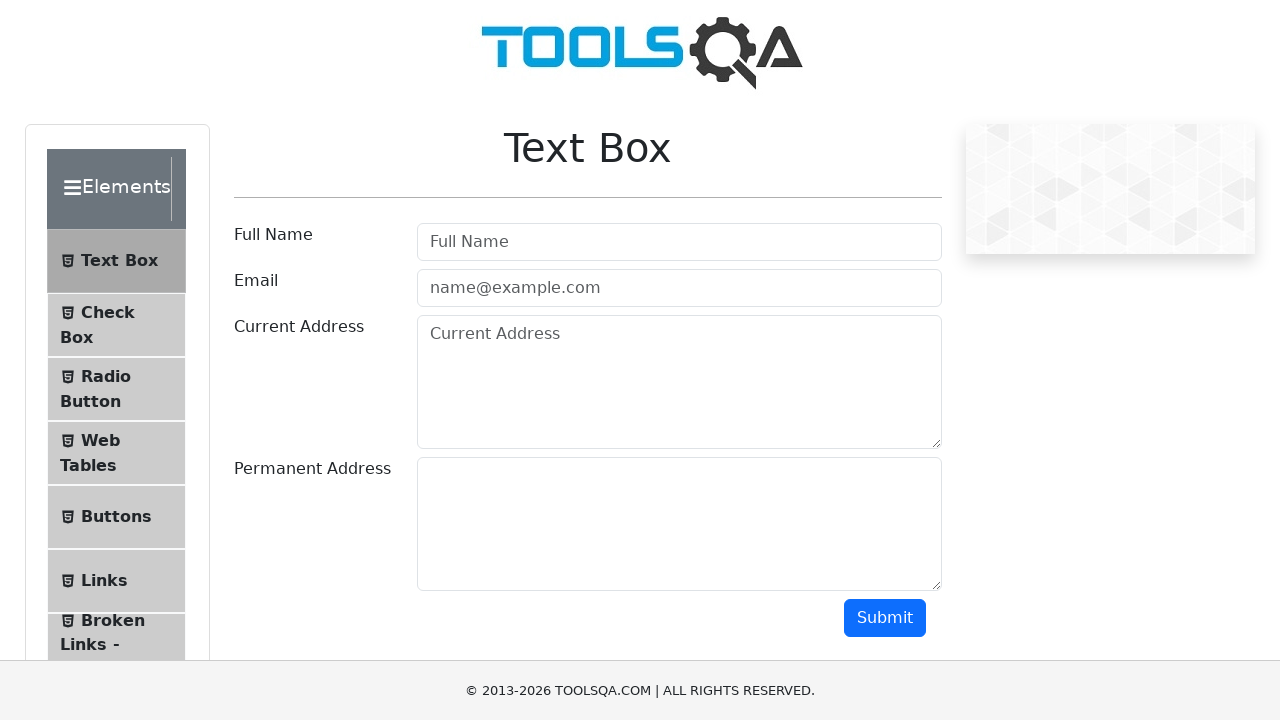

Navigated to form page at https://demoqa.com/text-box
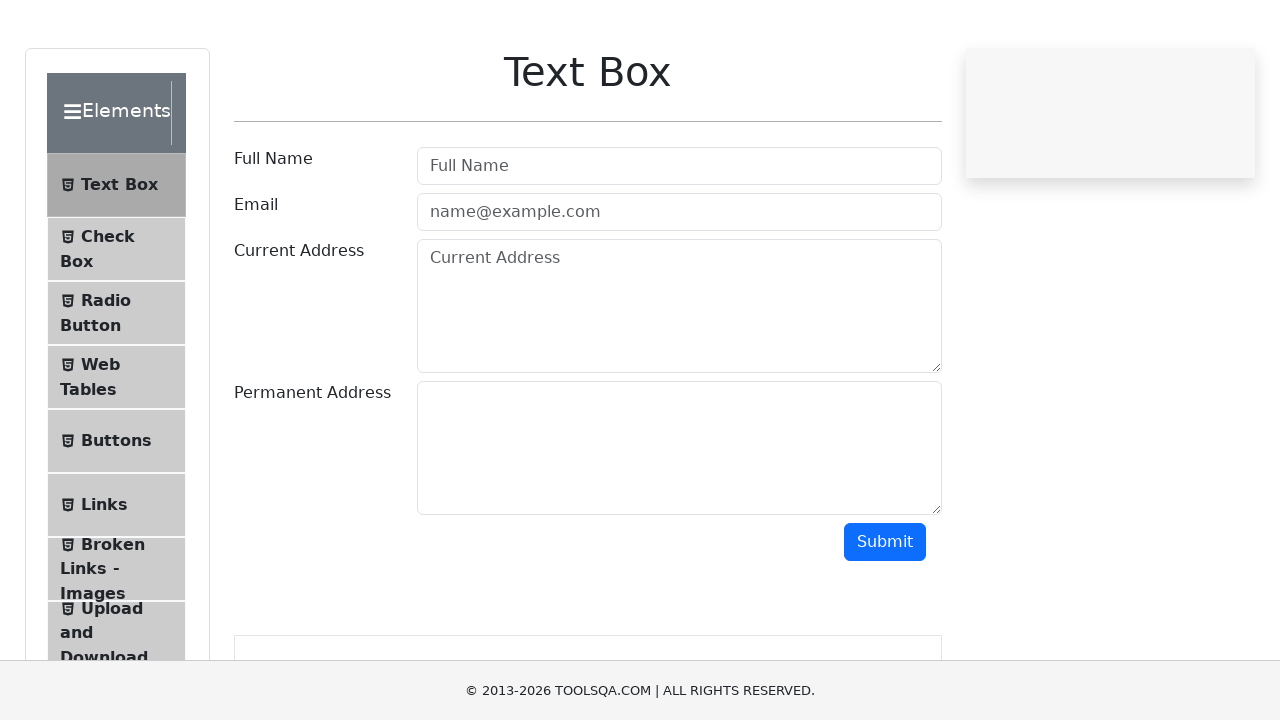

Located the Interactions element
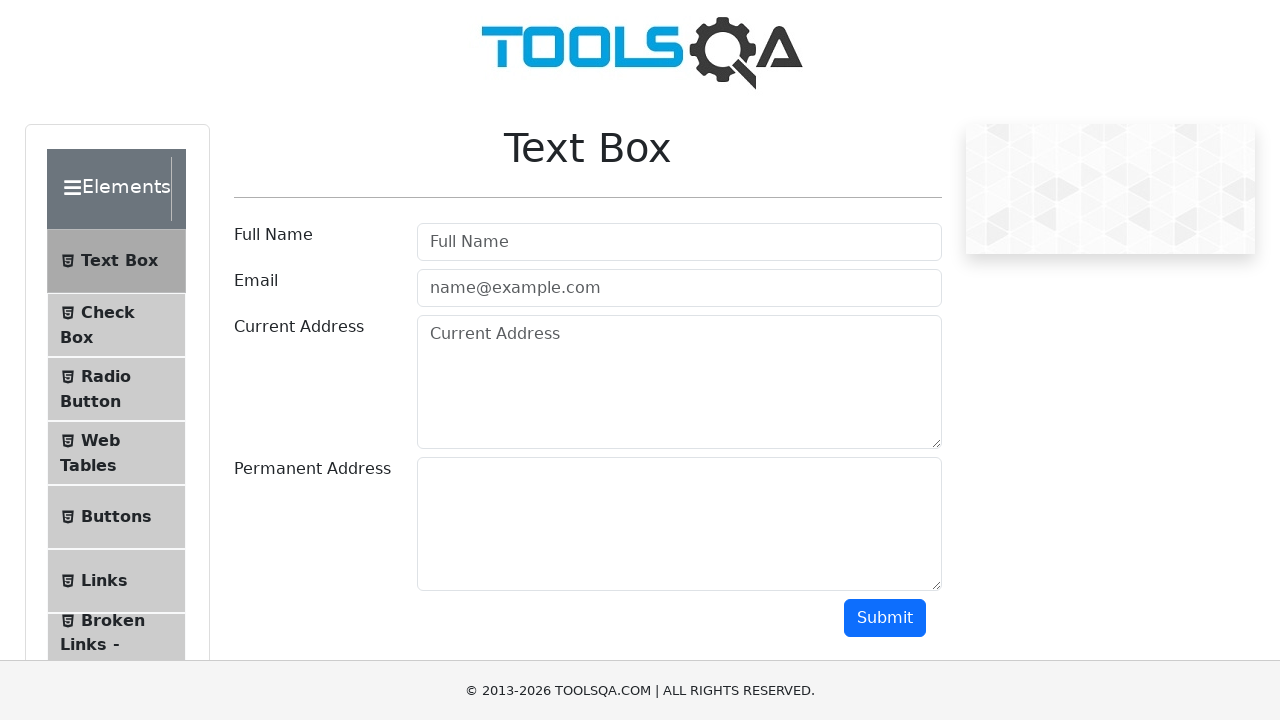

Scrolled to the Interactions section
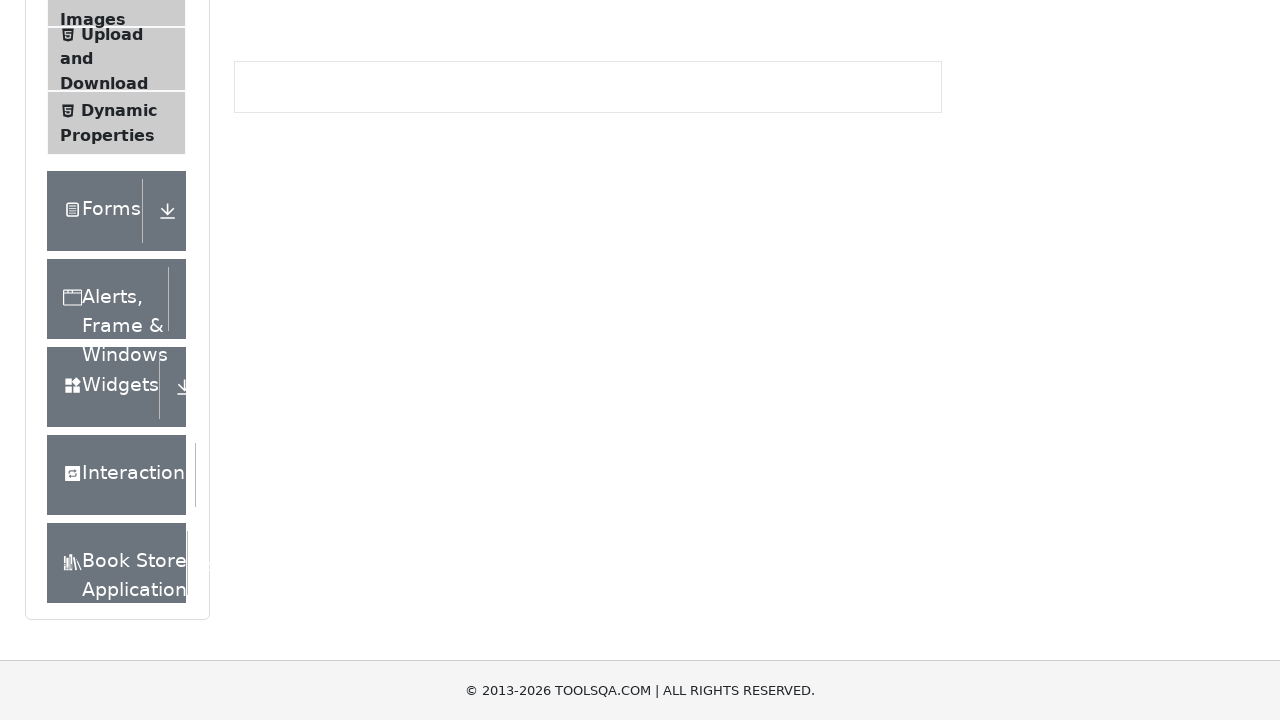

Clicked on the Interactions element at (121, 475) on xpath=//div[text()='Interactions']
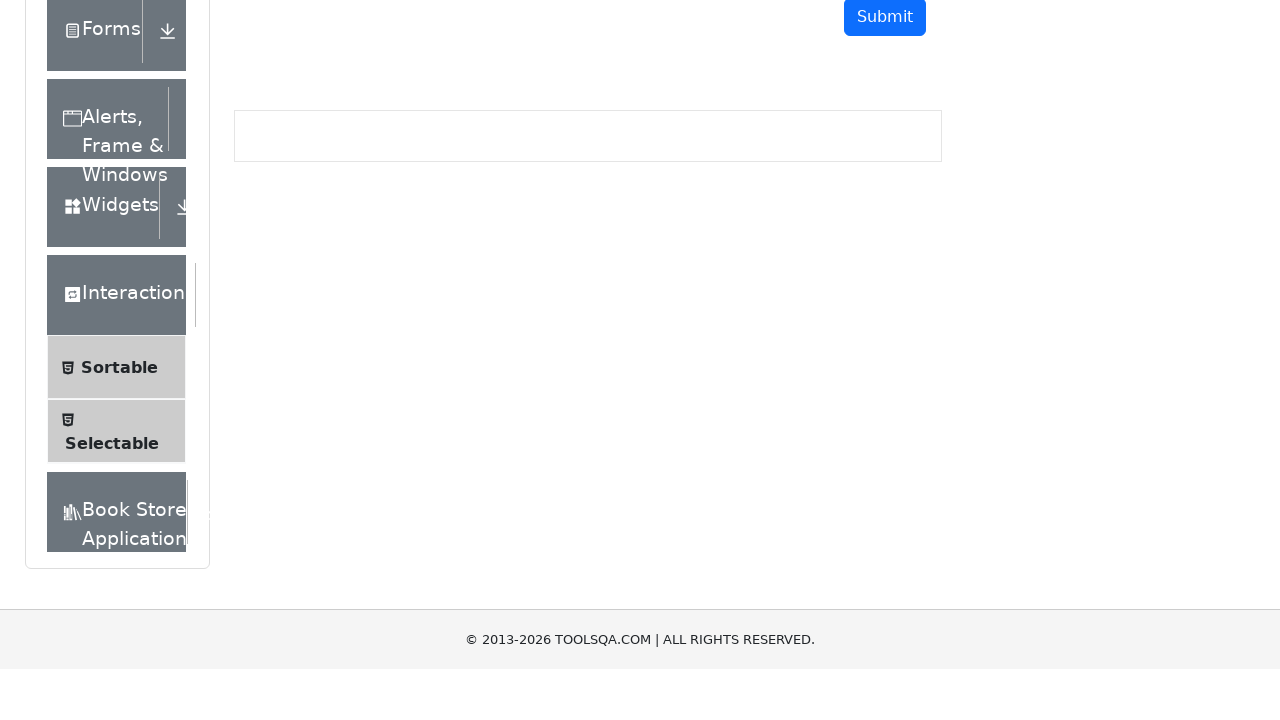

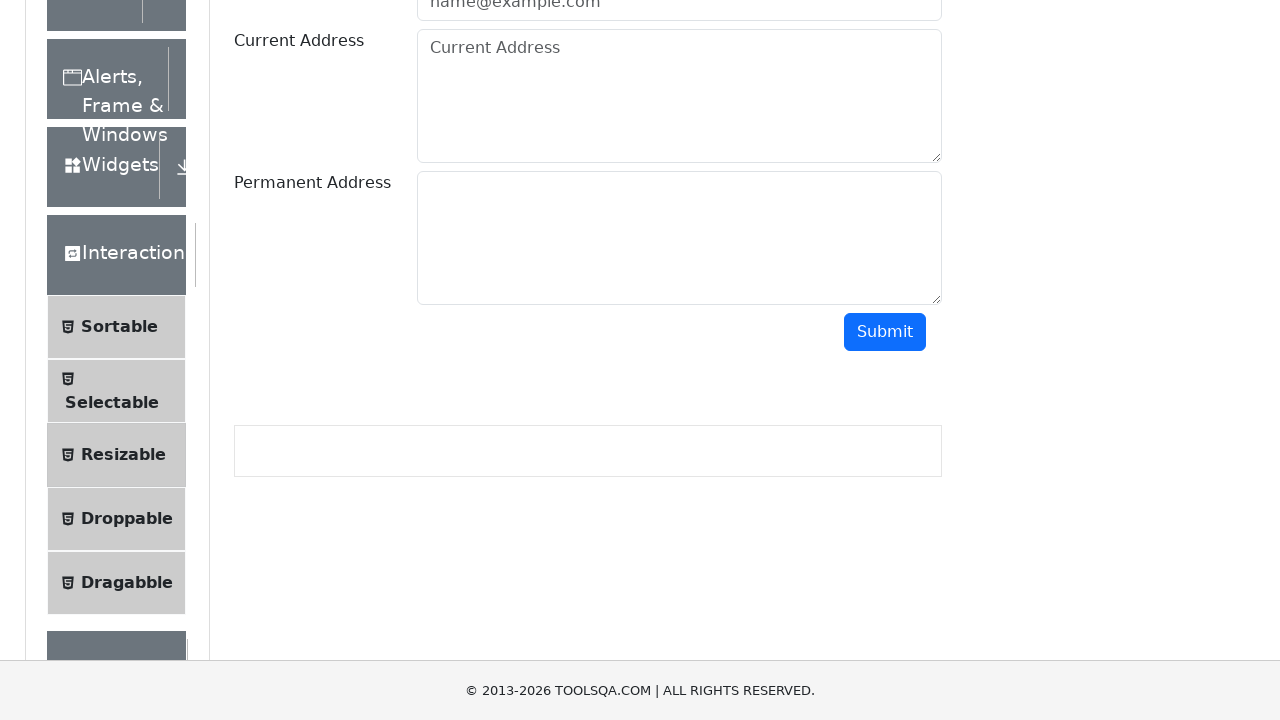